Tests UI element state change by clicking radio button and verifying style attribute changes

Starting URL: https://rahulshettyacademy.com/dropdownsPractise/

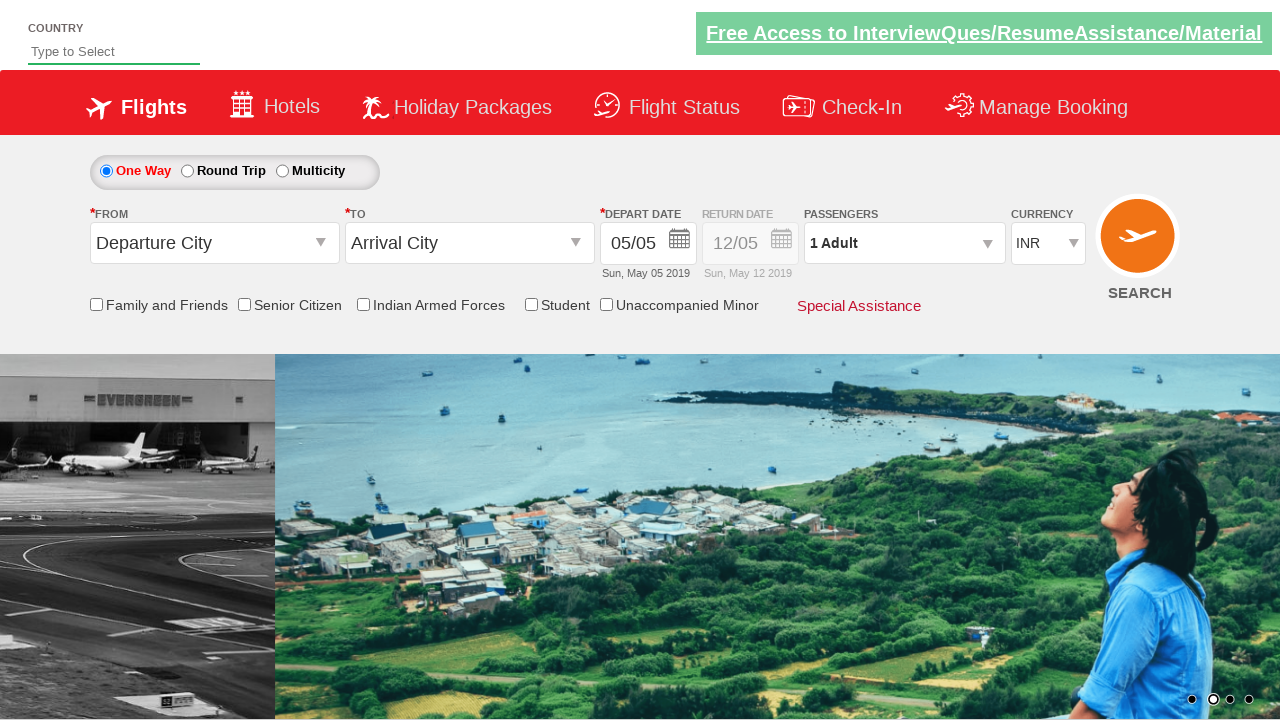

Clicked on round trip radio button to enable return date at (187, 171) on #ctl00_mainContent_rbtnl_Trip_1
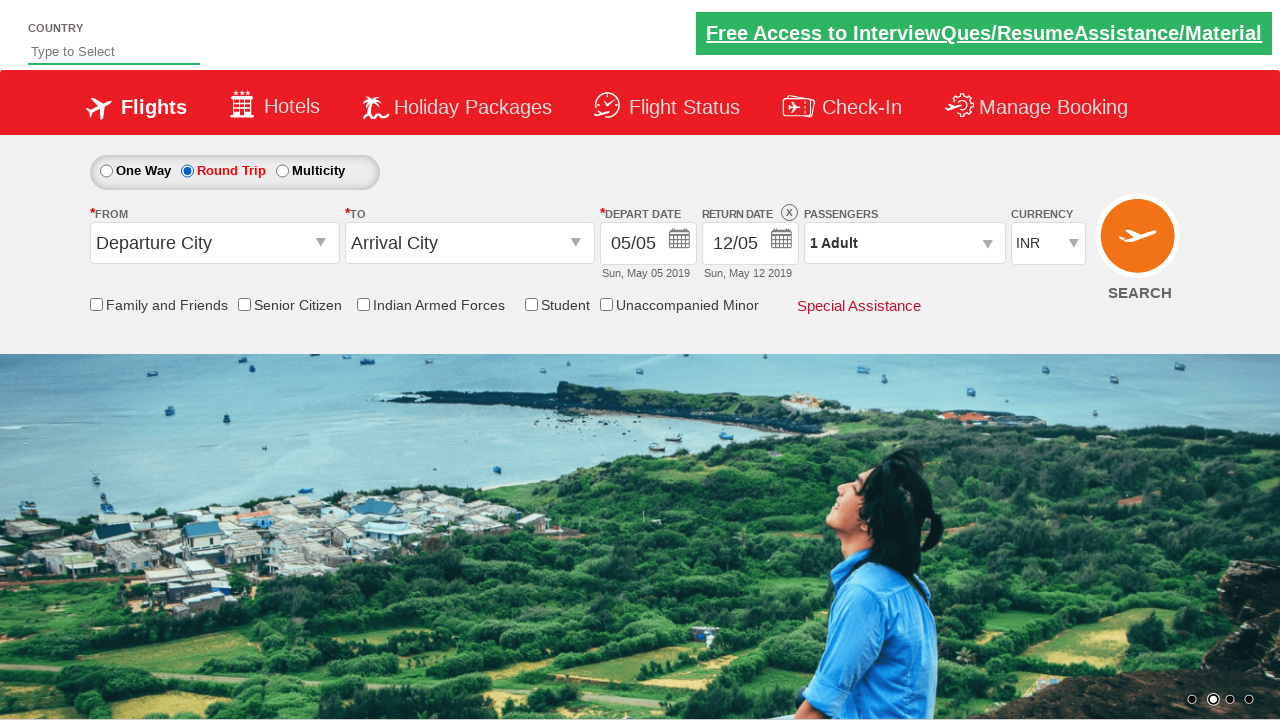

Retrieved style attribute from element #Div1
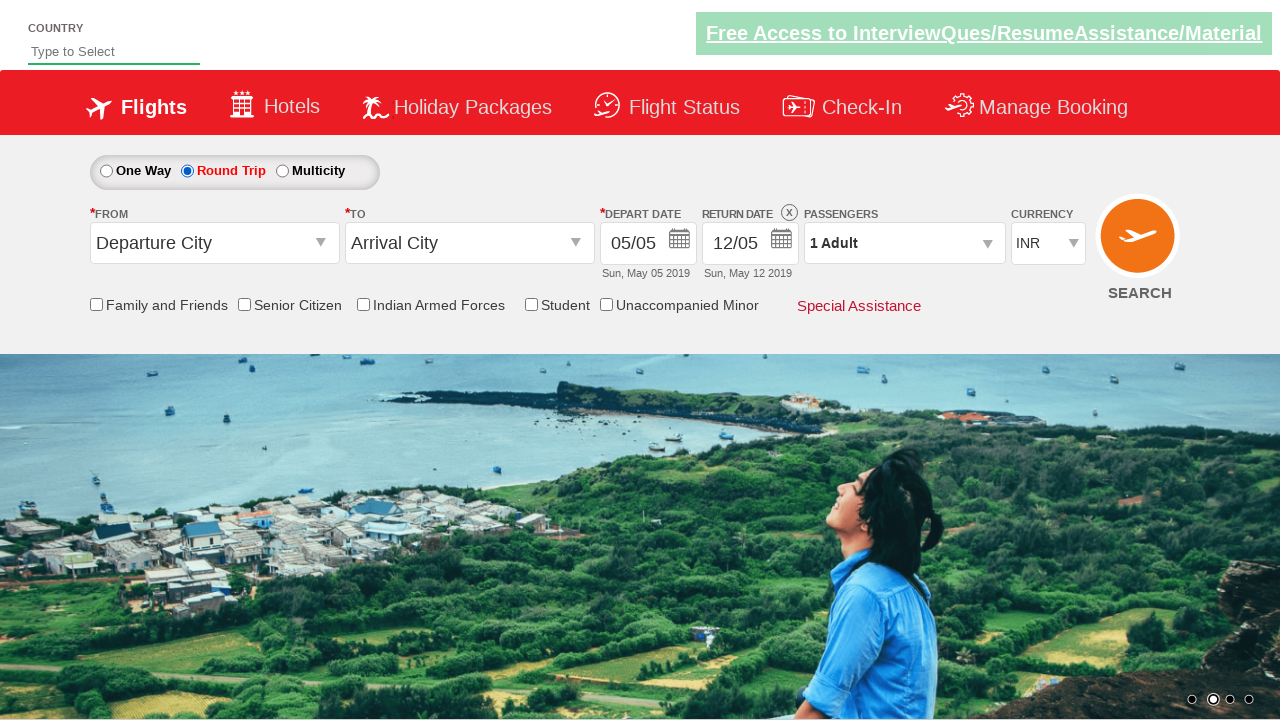

Verified that element style contains '1' (enabled state)
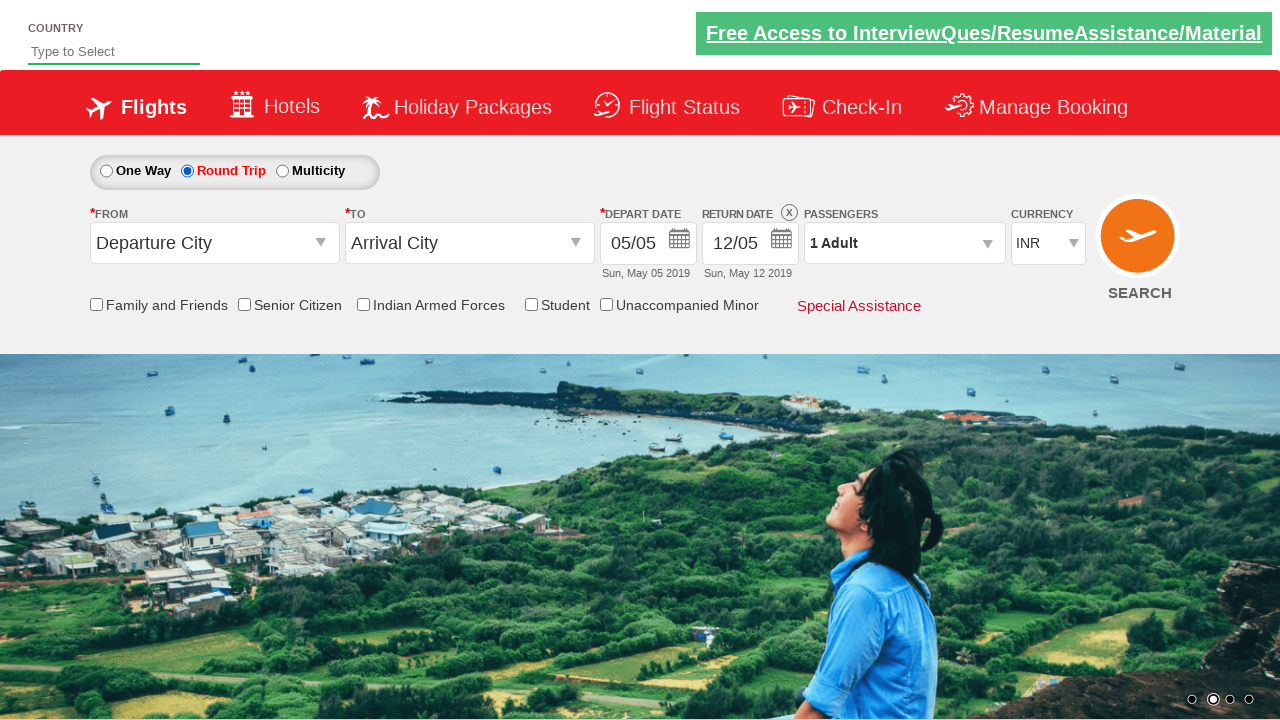

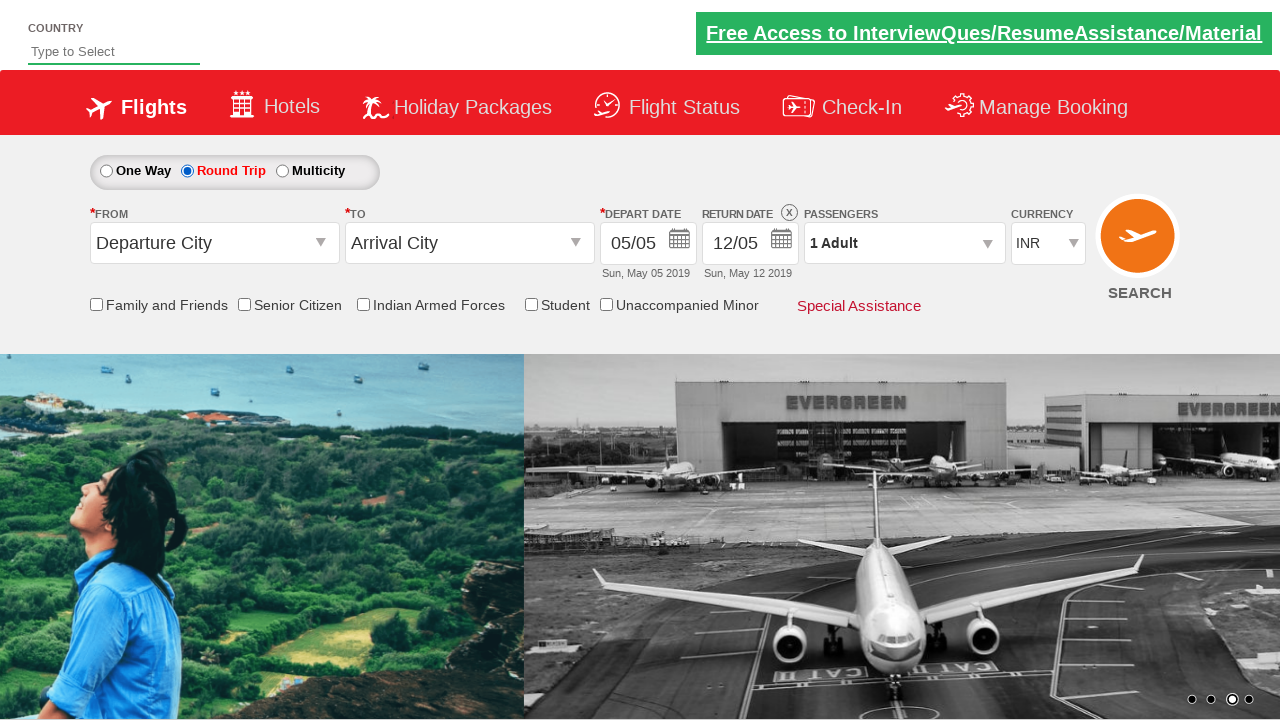